Tests window handling functionality by opening new windows, switching between them, and interacting with elements in both parent and child windows

Starting URL: https://www.hyrtutorials.com/p/window-handles-practice.html

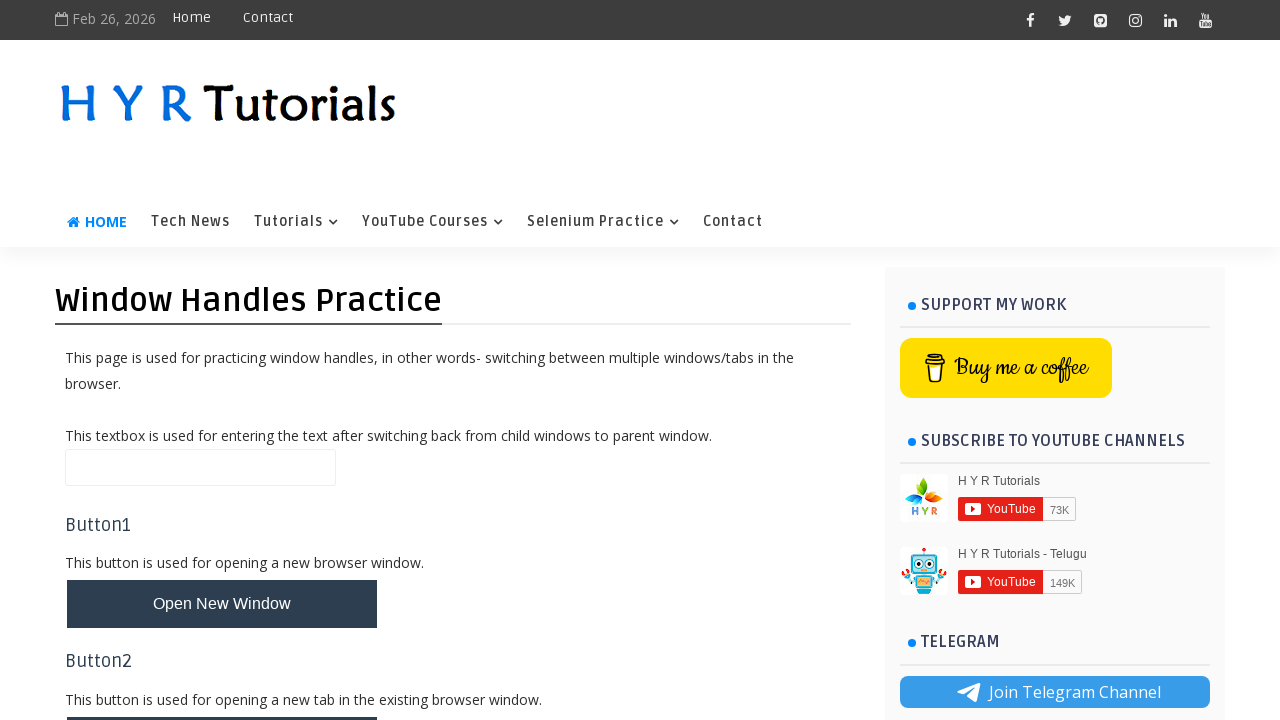

Filled parent window name field with 'TEXT AT PARENT PAGE' on input#name
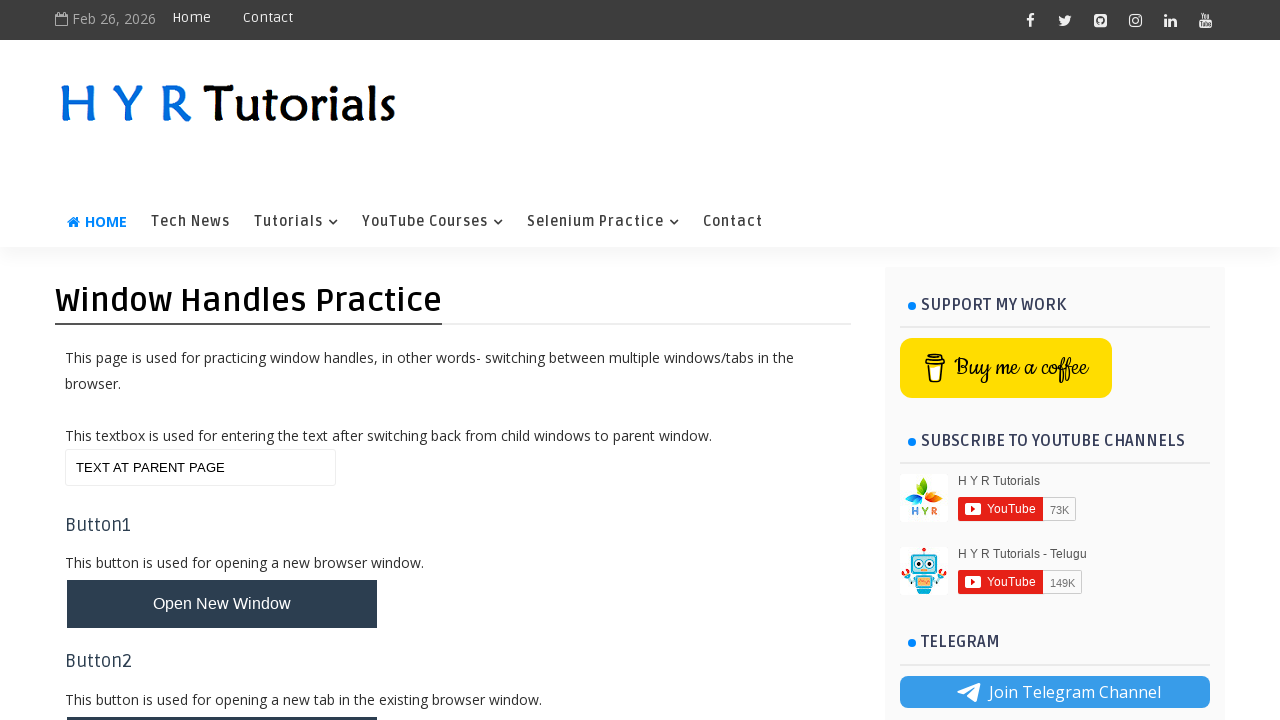

Clicked button to open new windows at (222, 361) on #newWindowsBtn
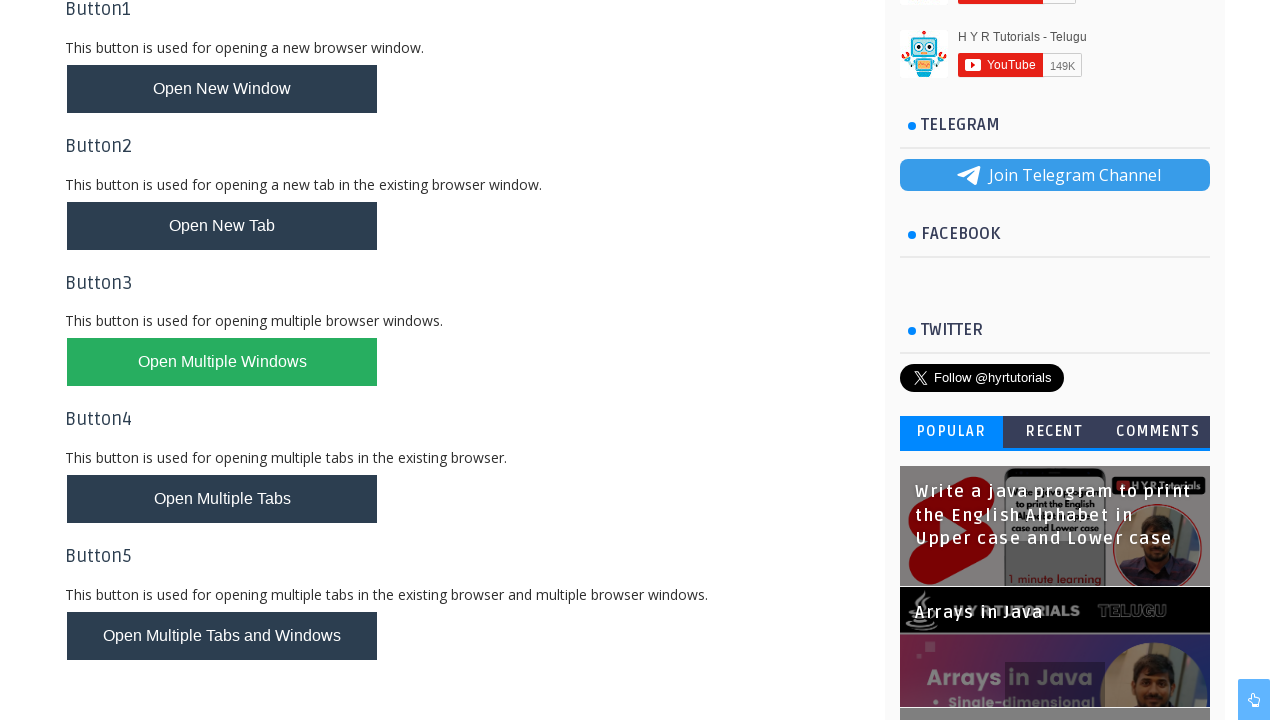

Waited 1000ms for new windows to open
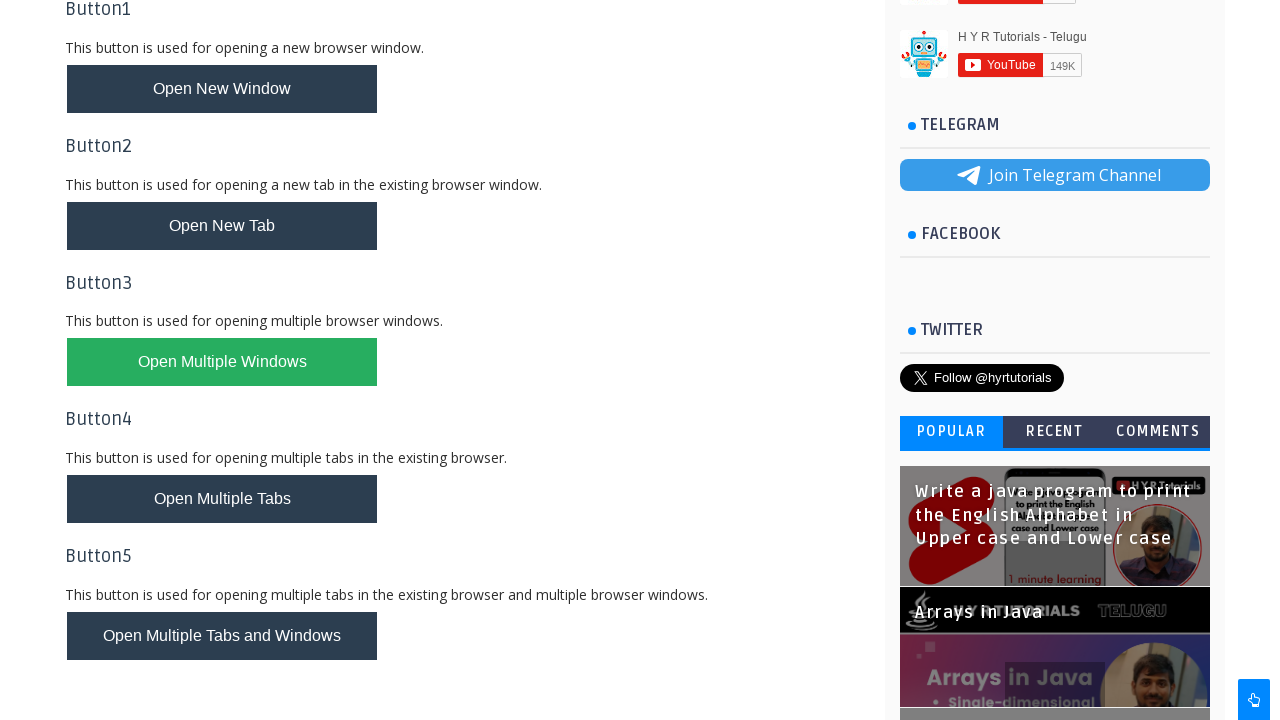

Retrieved all open pages - found 3 page(s)
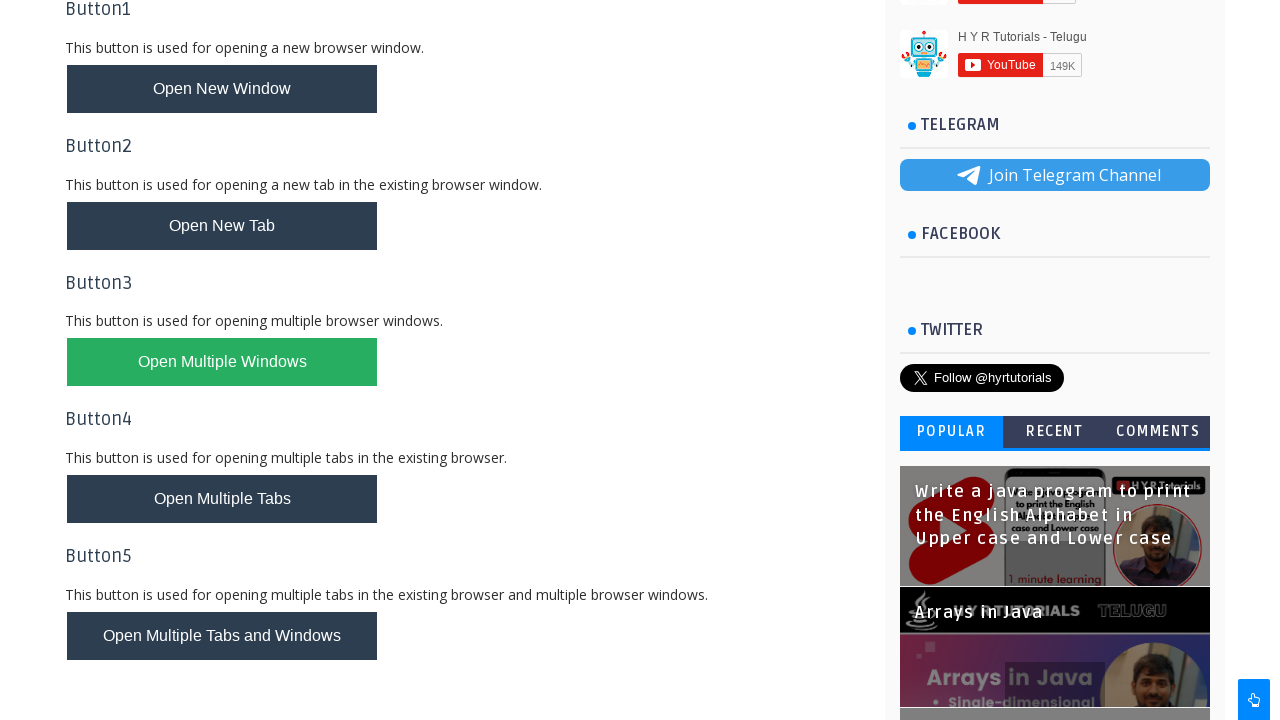

Retrieved title of child window: 'XPath Practice - H Y R Tutorials'
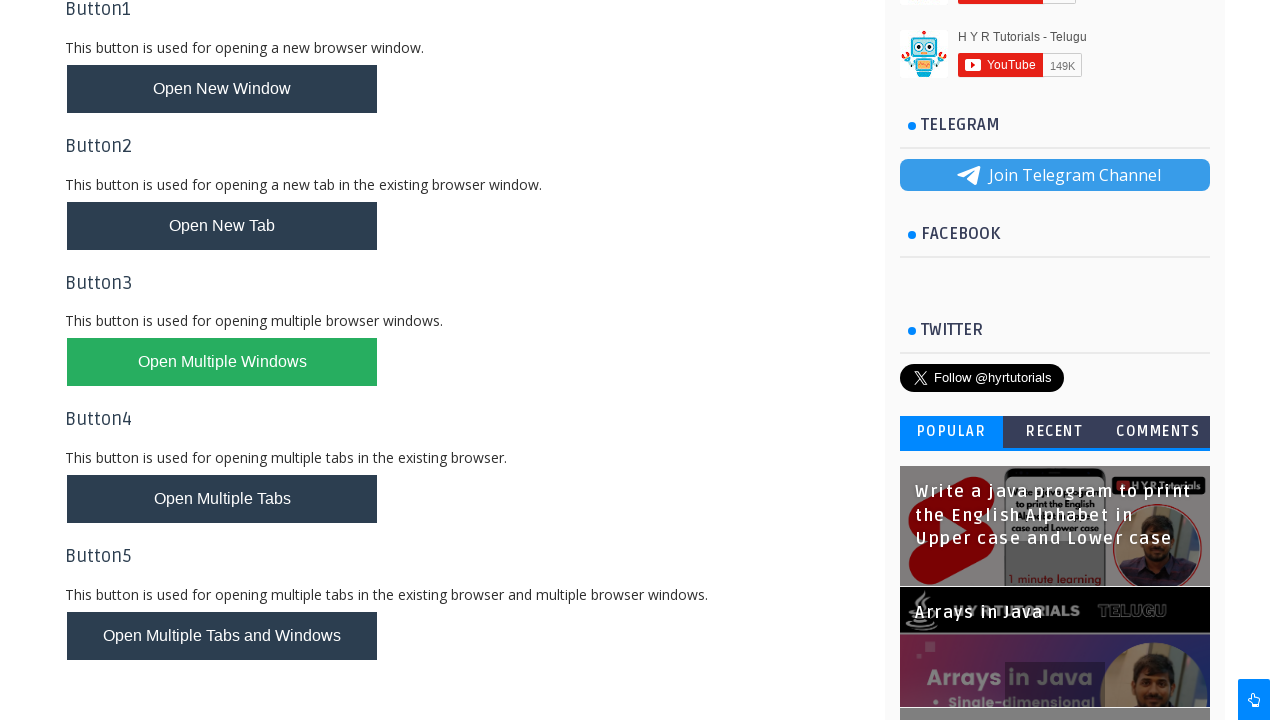

Closed child window with title 'XPath Practice - H Y R Tutorials'
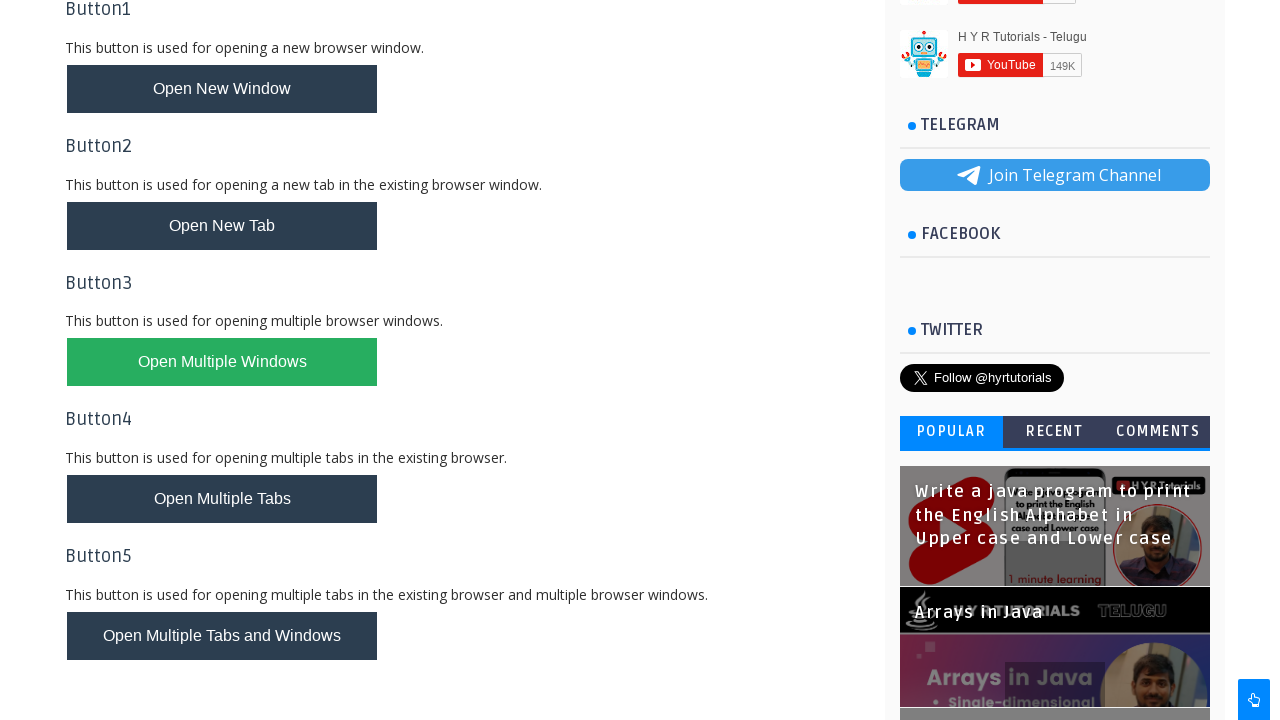

Retrieved title of child window: 'Basic Controls - H Y R Tutorials'
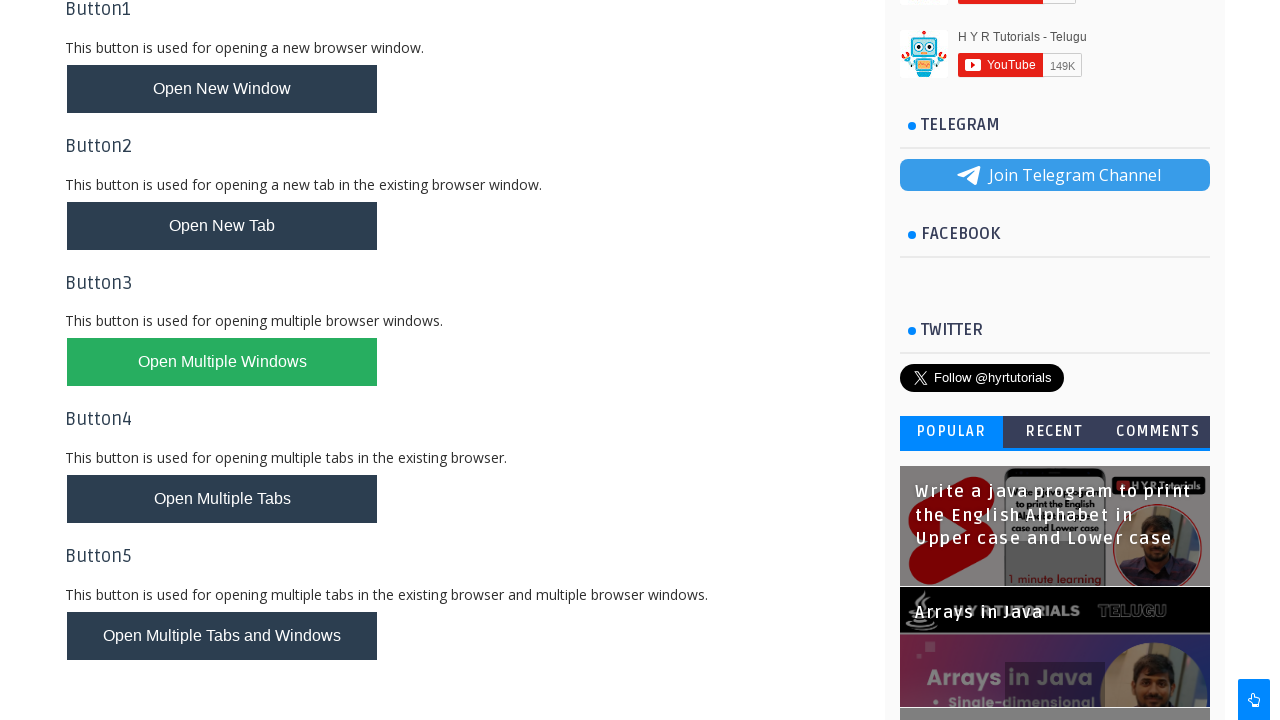

Closed child window with title 'Basic Controls - H Y R Tutorials'
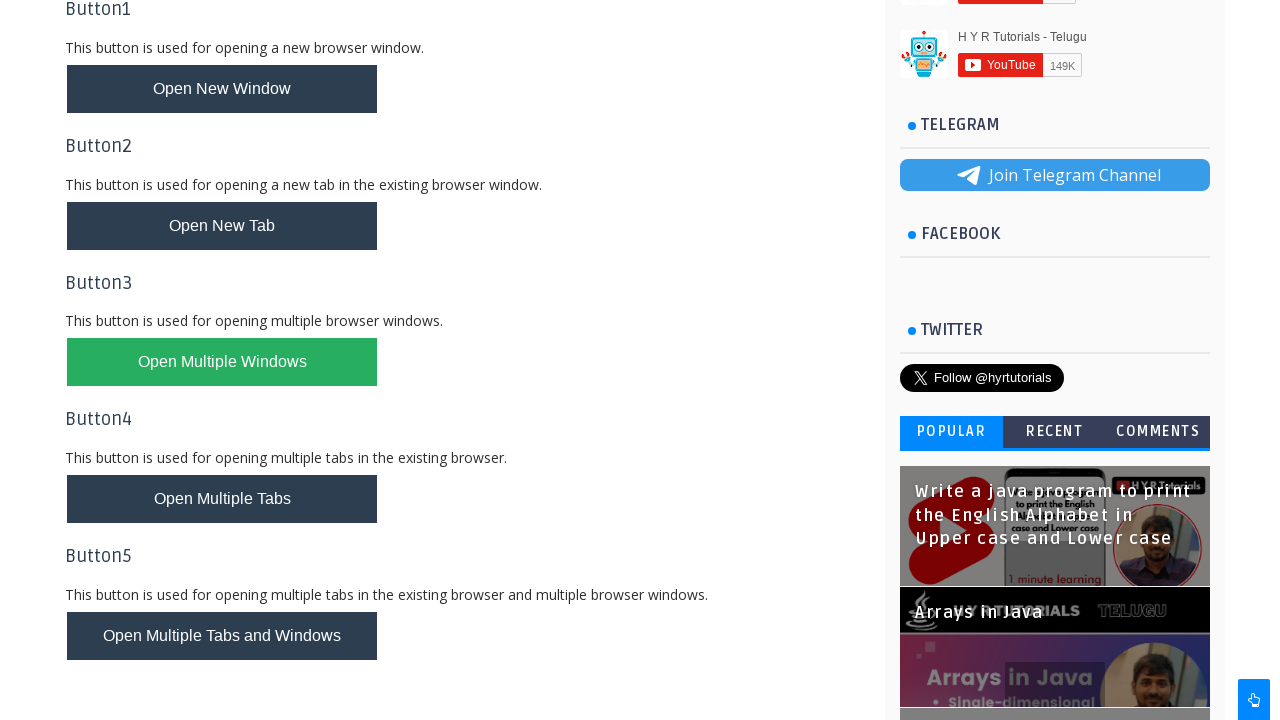

Cleared parent window name field on input#name
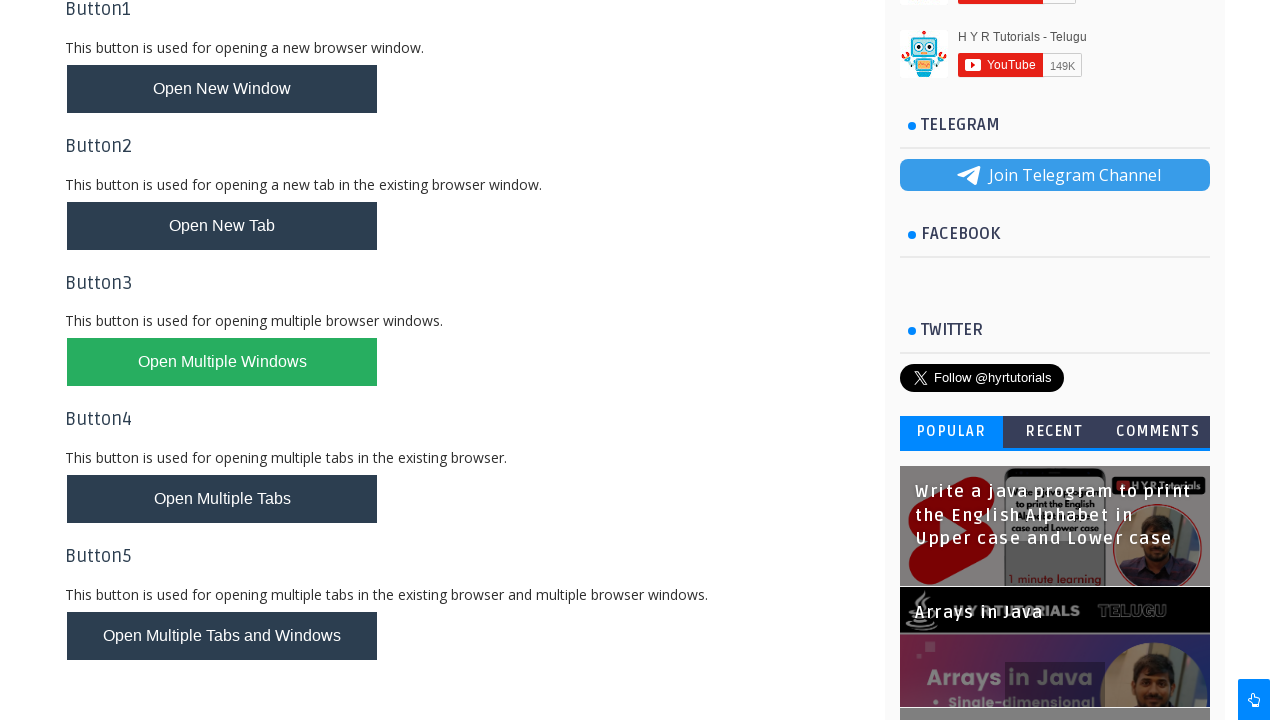

Filled parent window name field with 'TEXT AT PARENT PAGE CHILD AGAIN' on input#name
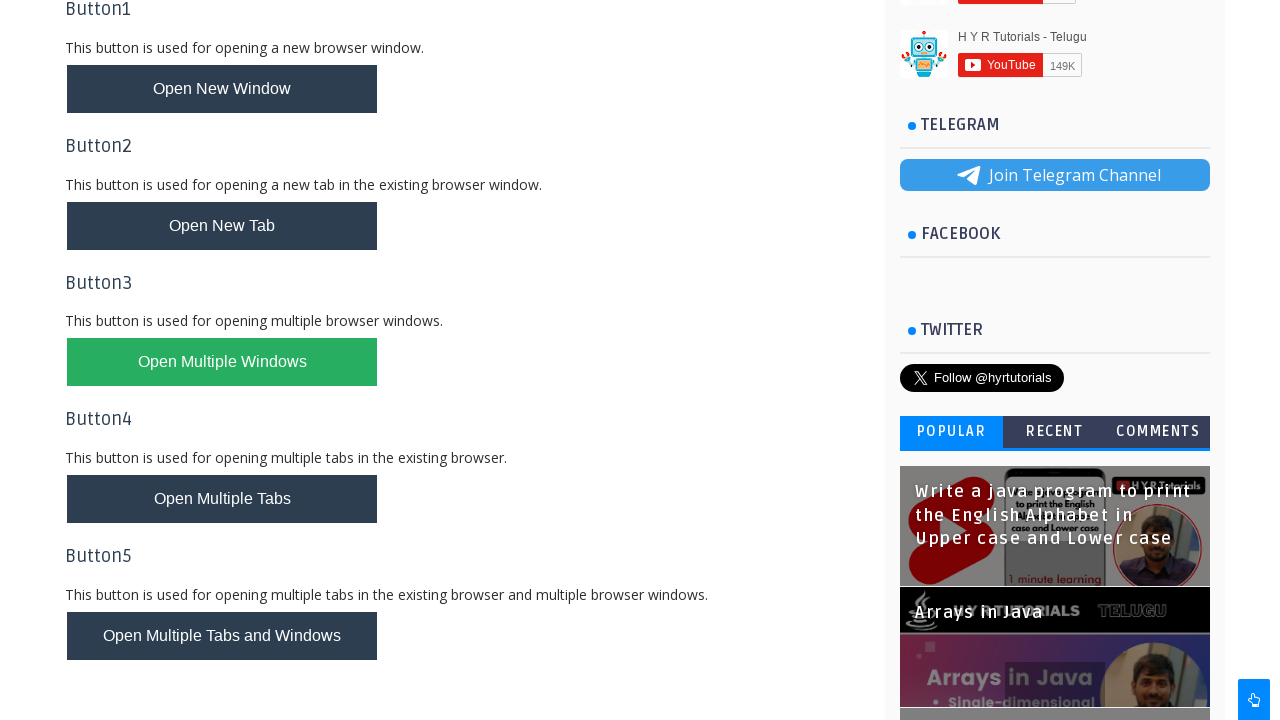

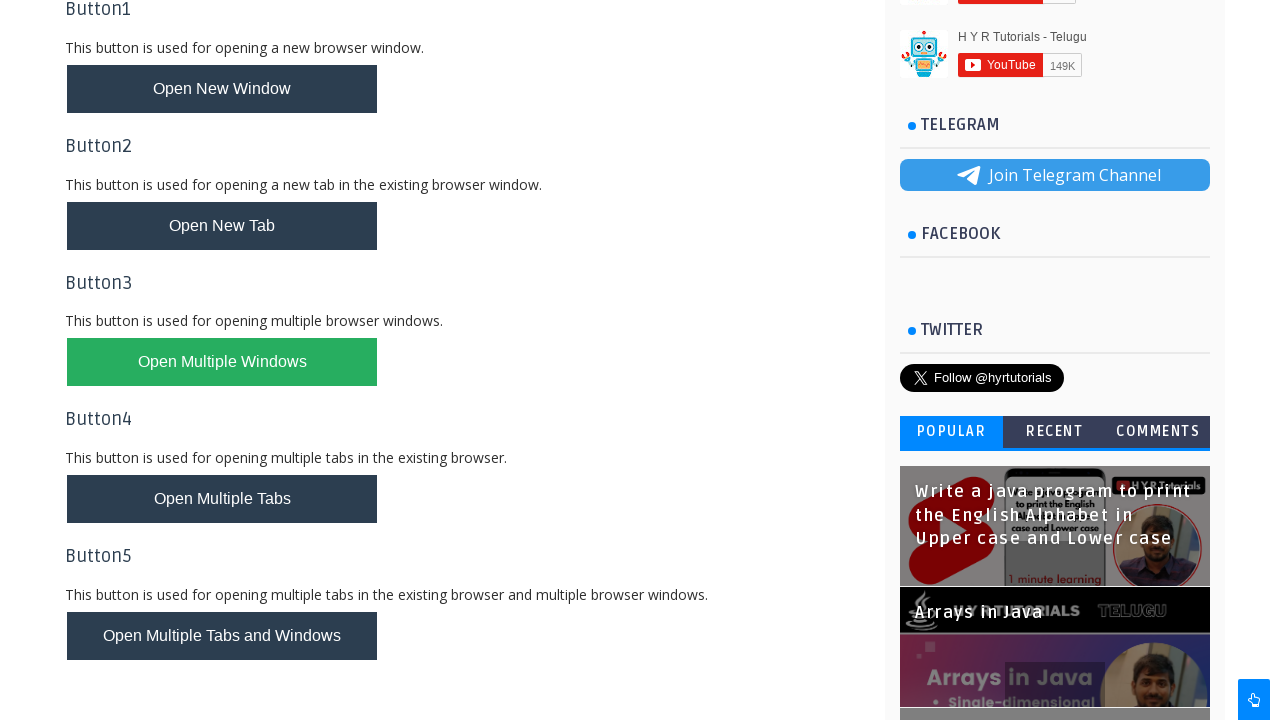